Tests window handling functionality by clicking a link that opens a new window, switching to it, and verifying the title of both windows

Starting URL: https://the-internet.herokuapp.com/windows

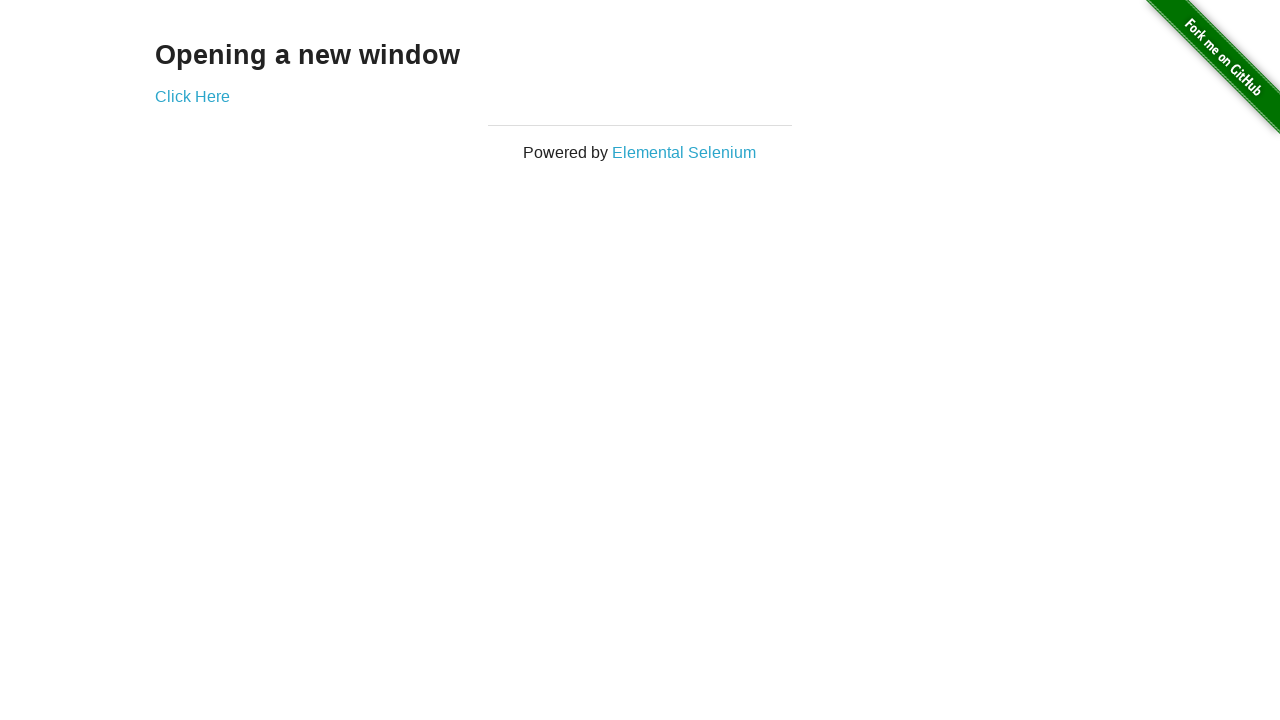

Verified page heading text is 'Opening a new window'
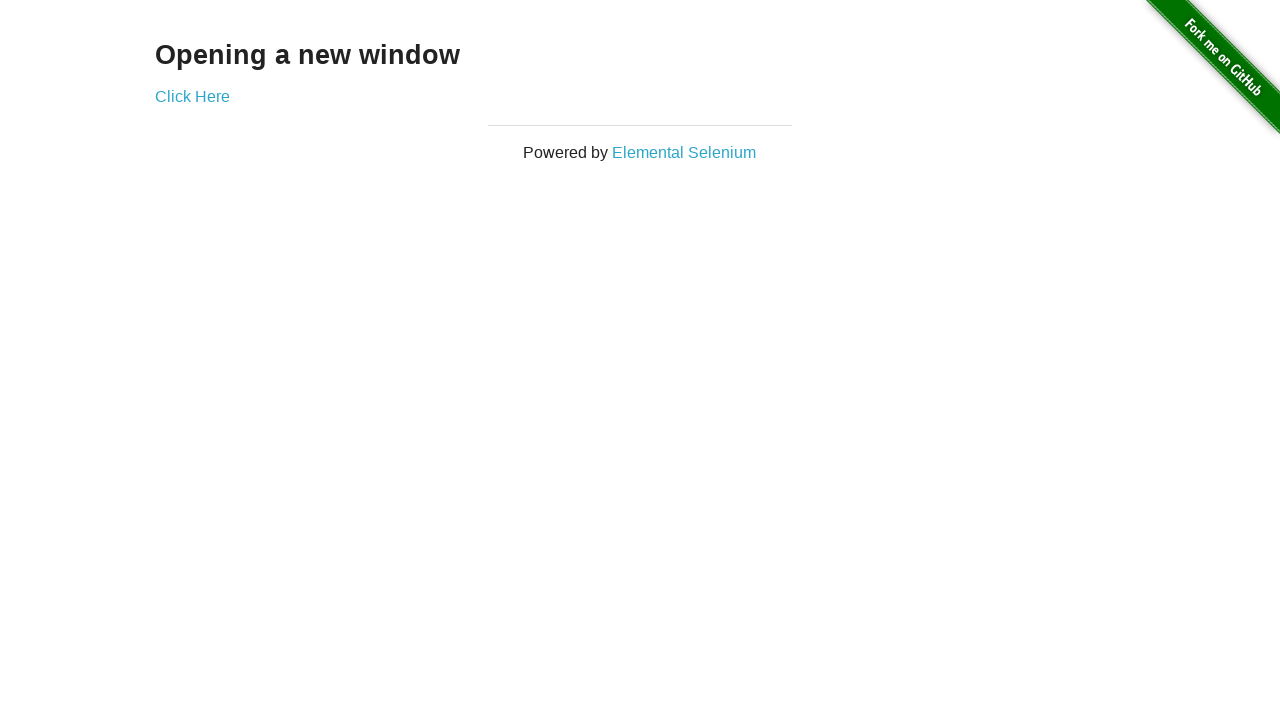

Verified original window title is 'The Internet'
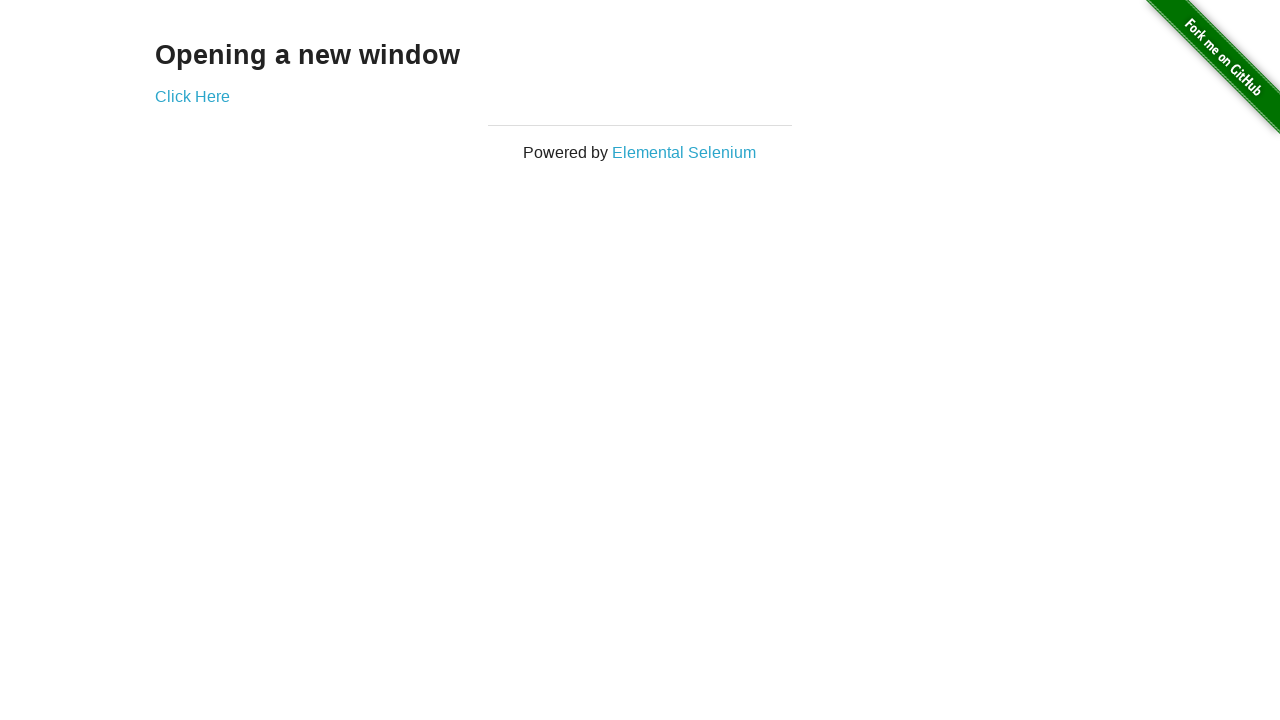

Clicked 'Click Here' link and new window opened at (192, 96) on xpath=//*[@id='content']/div/a
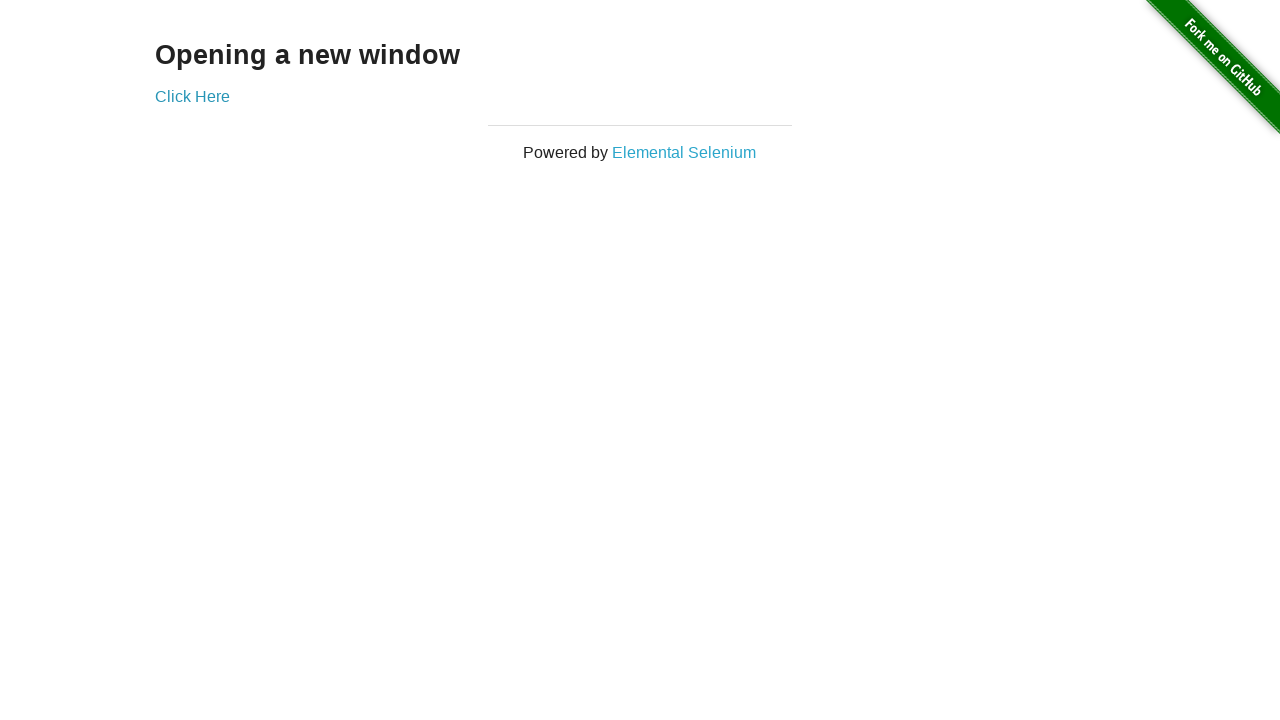

Switched to new window and verified title is 'New Window'
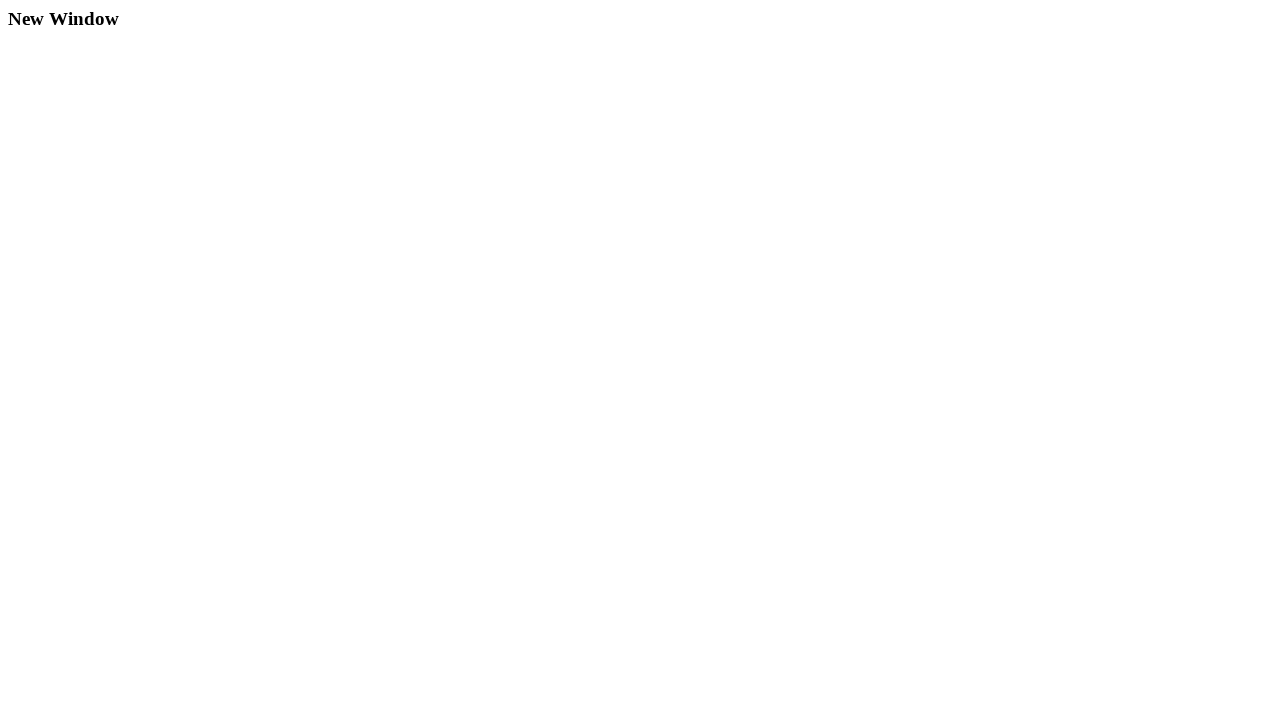

Verified new window heading text is 'New Window'
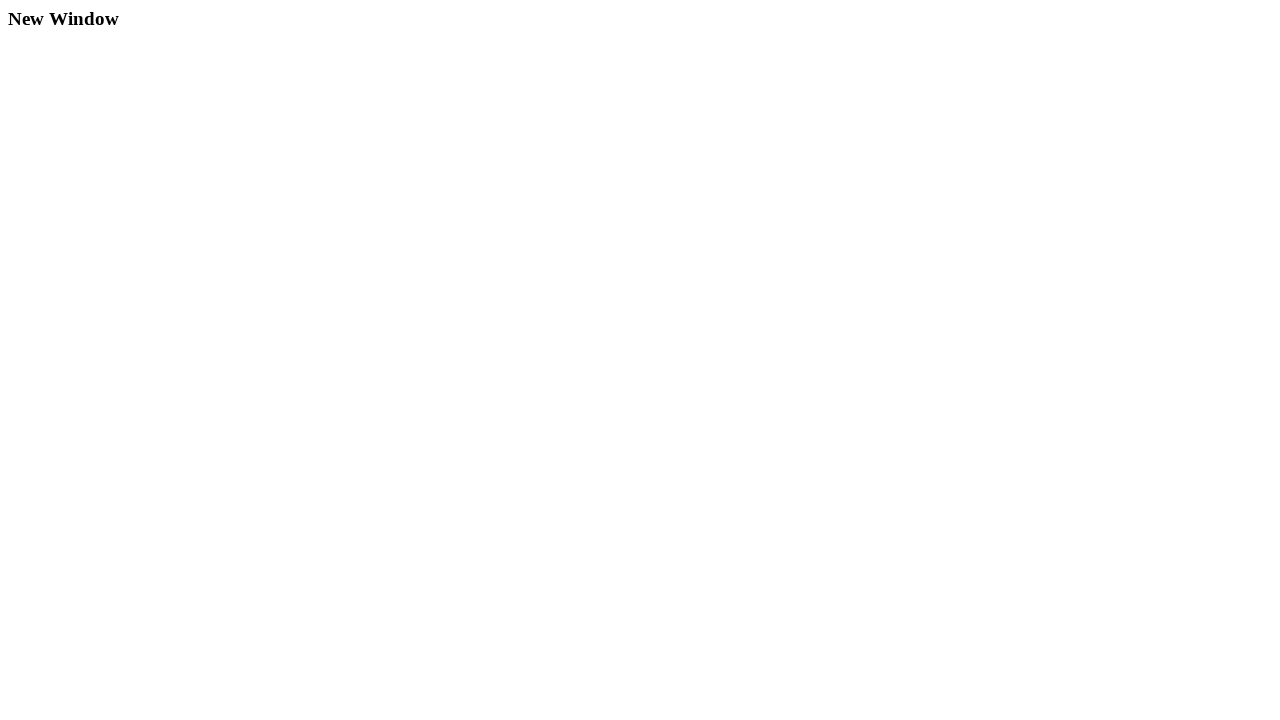

Switched back to original window and verified title is 'The Internet'
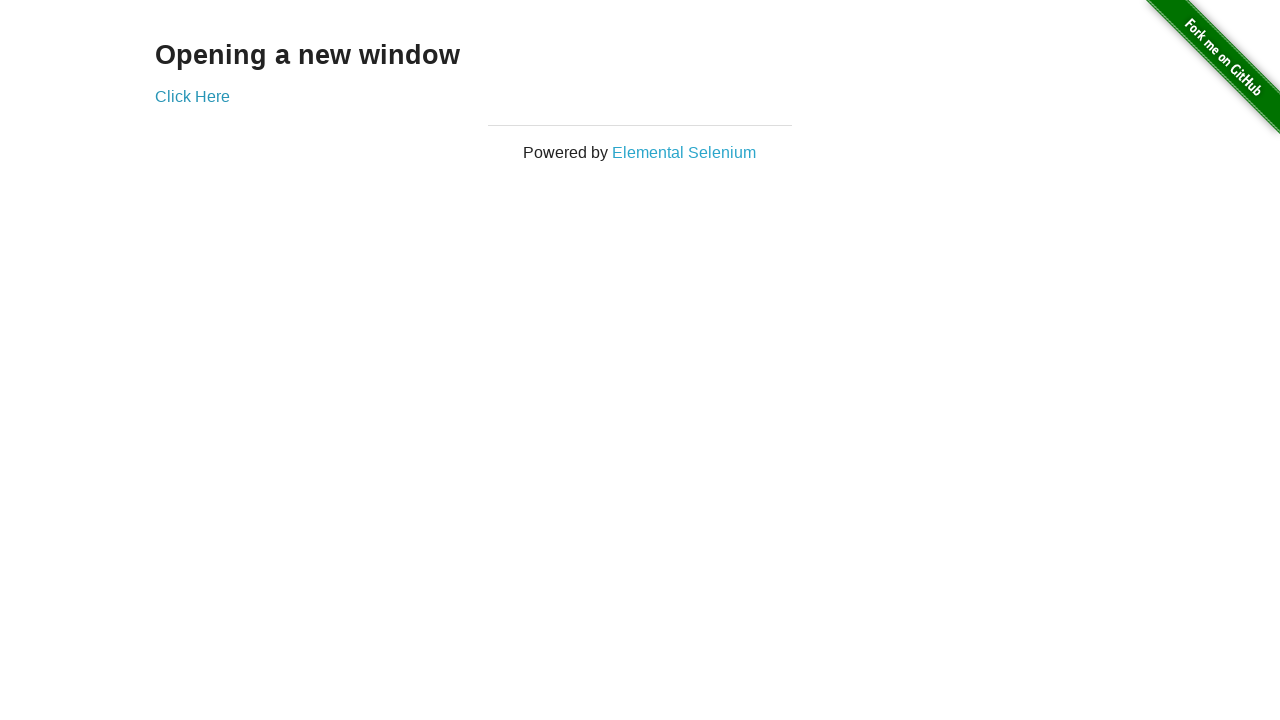

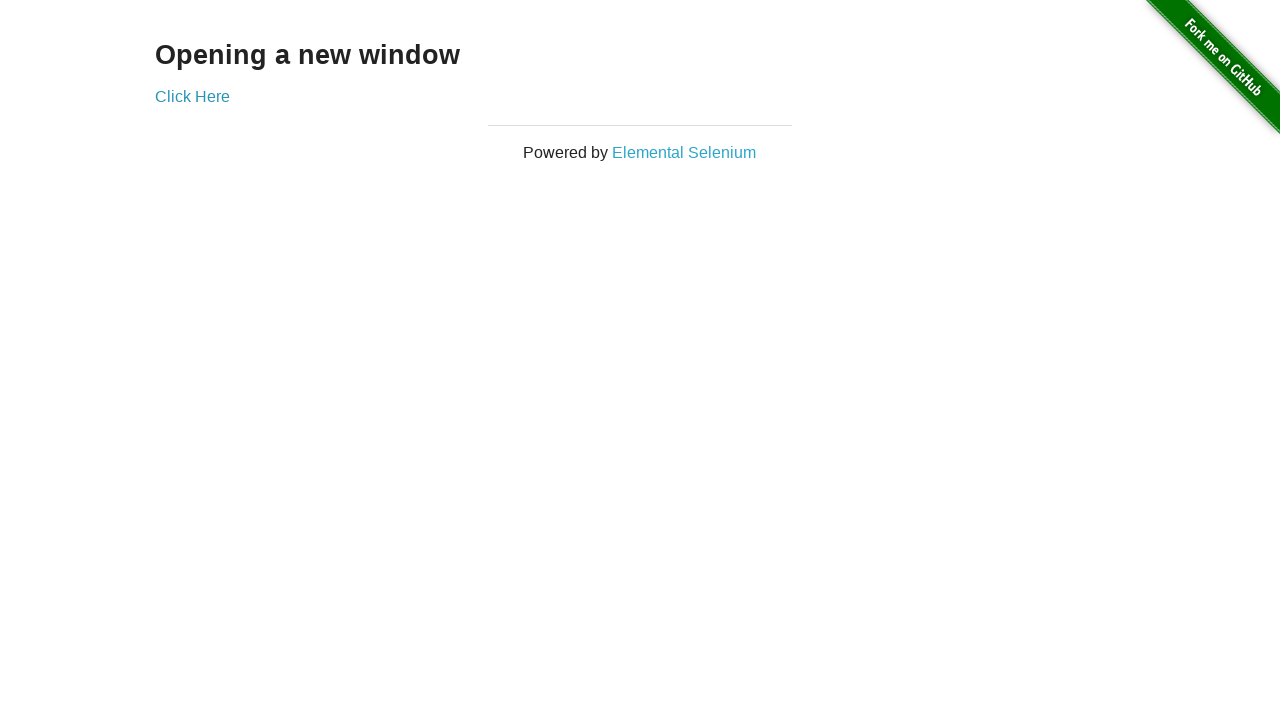